Tests web table interaction by finding a specific row where the name column equals "Raj" and clicking the checkbox input in that row

Starting URL: https://letcode.in/table

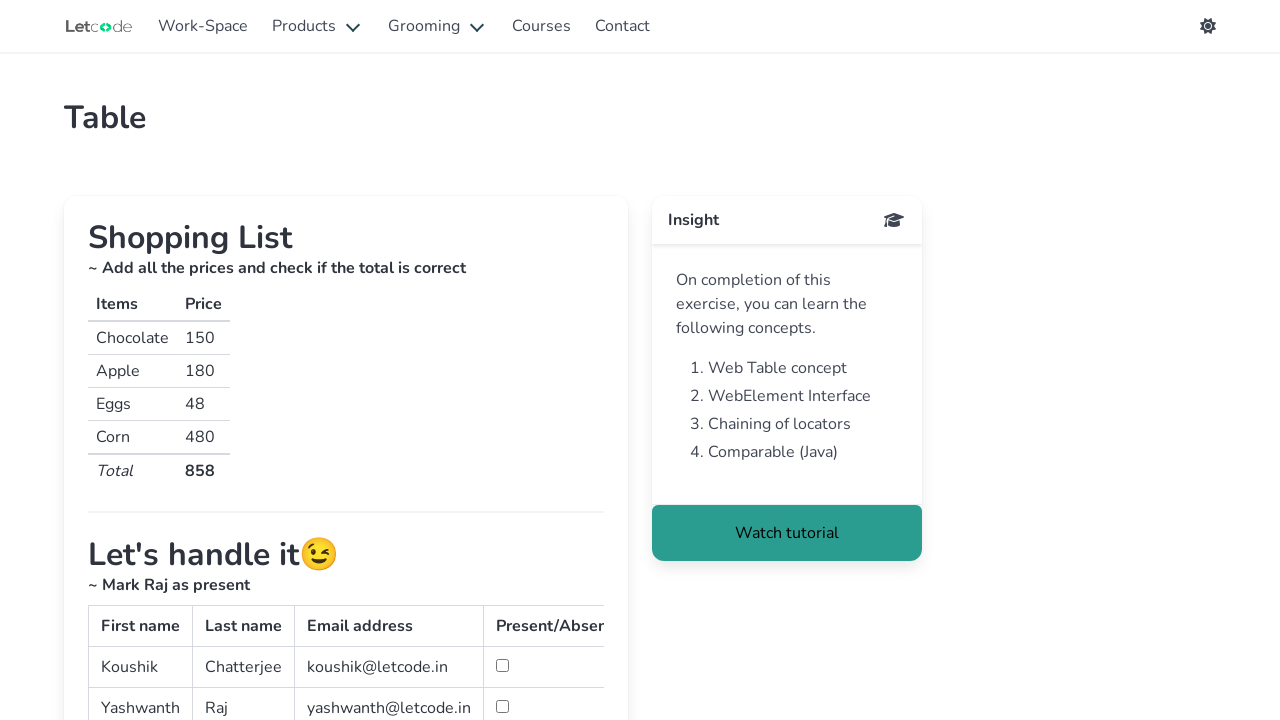

Waited for web table to load
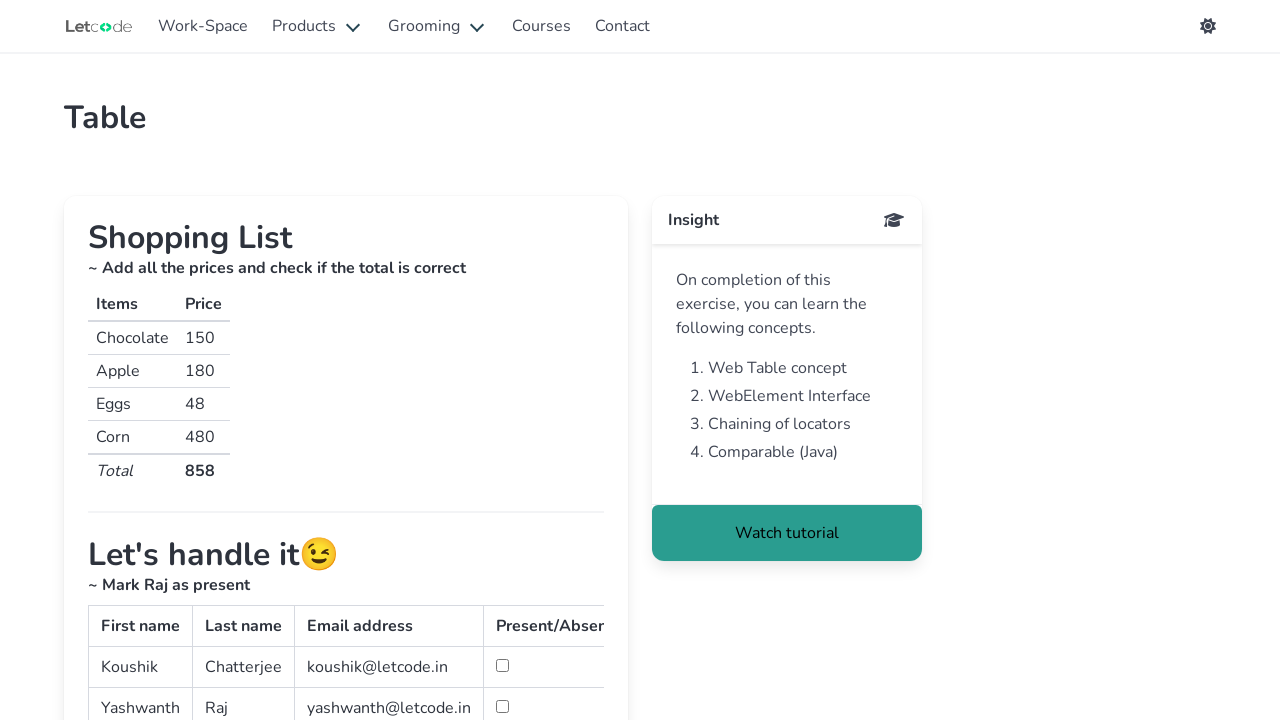

Retrieved all rows from table body
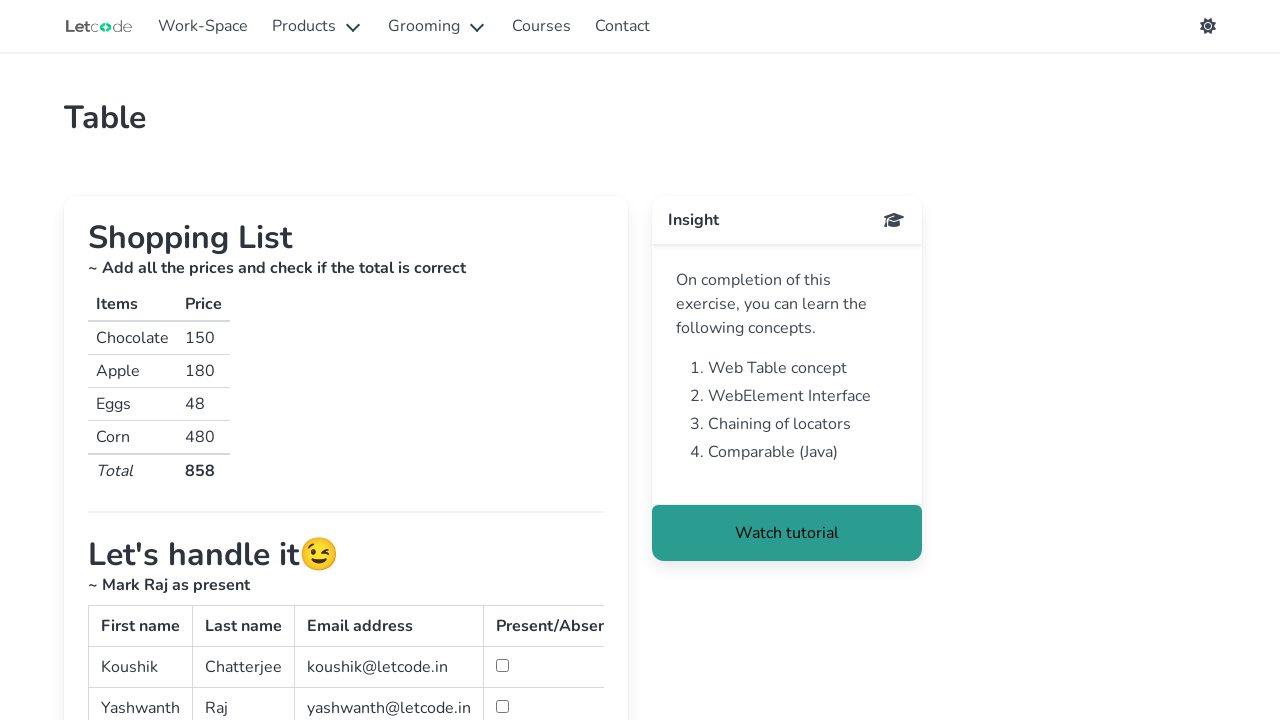

Retrieved all columns from current row
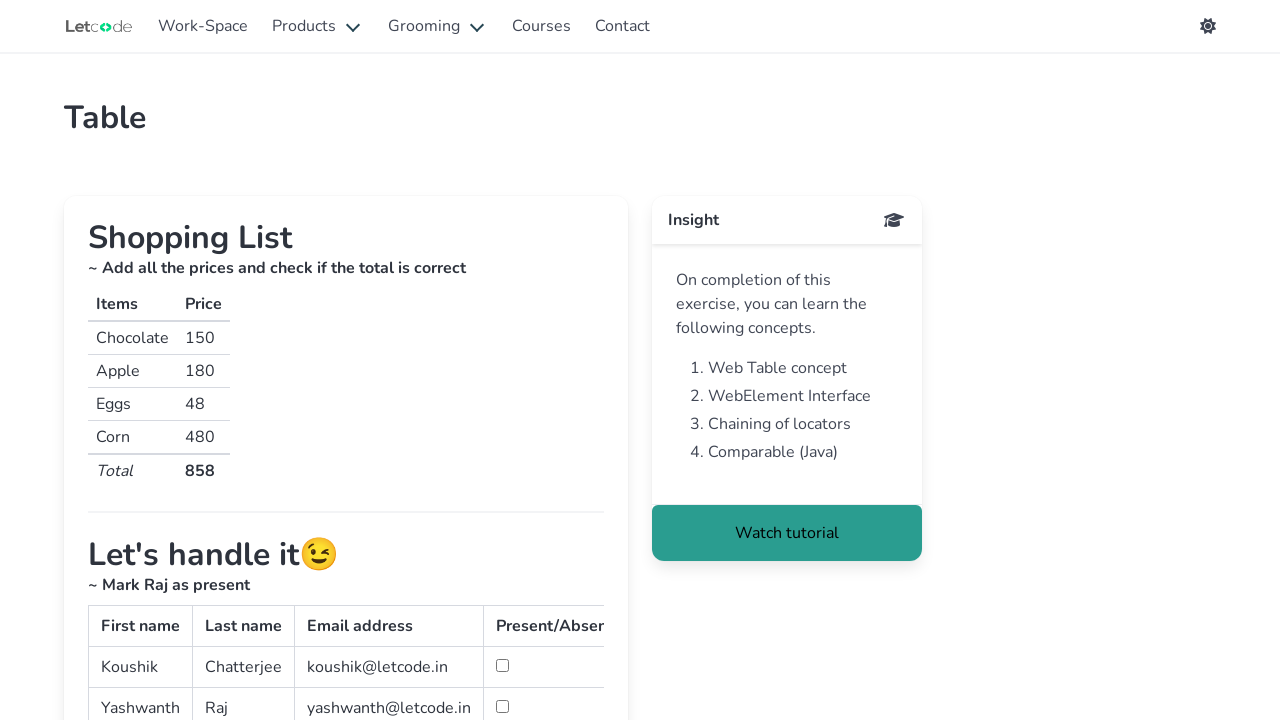

Extracted text from second column: 'Chatterjee'
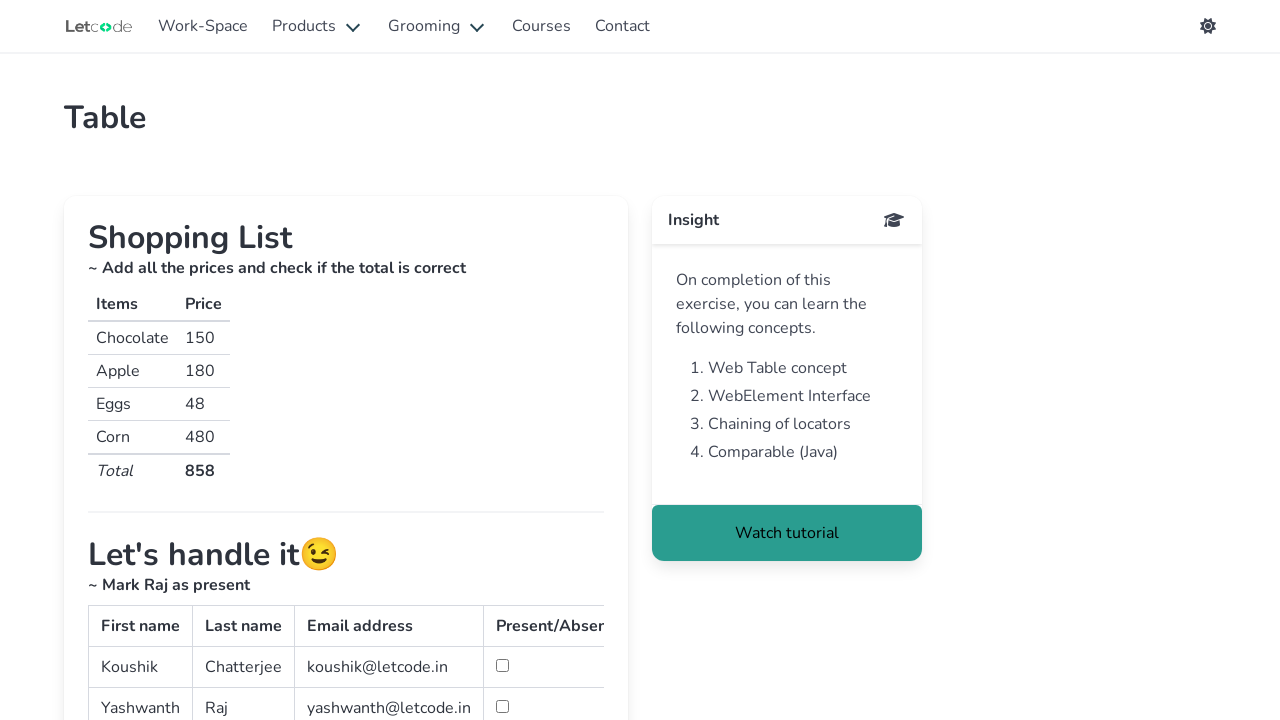

Retrieved all columns from current row
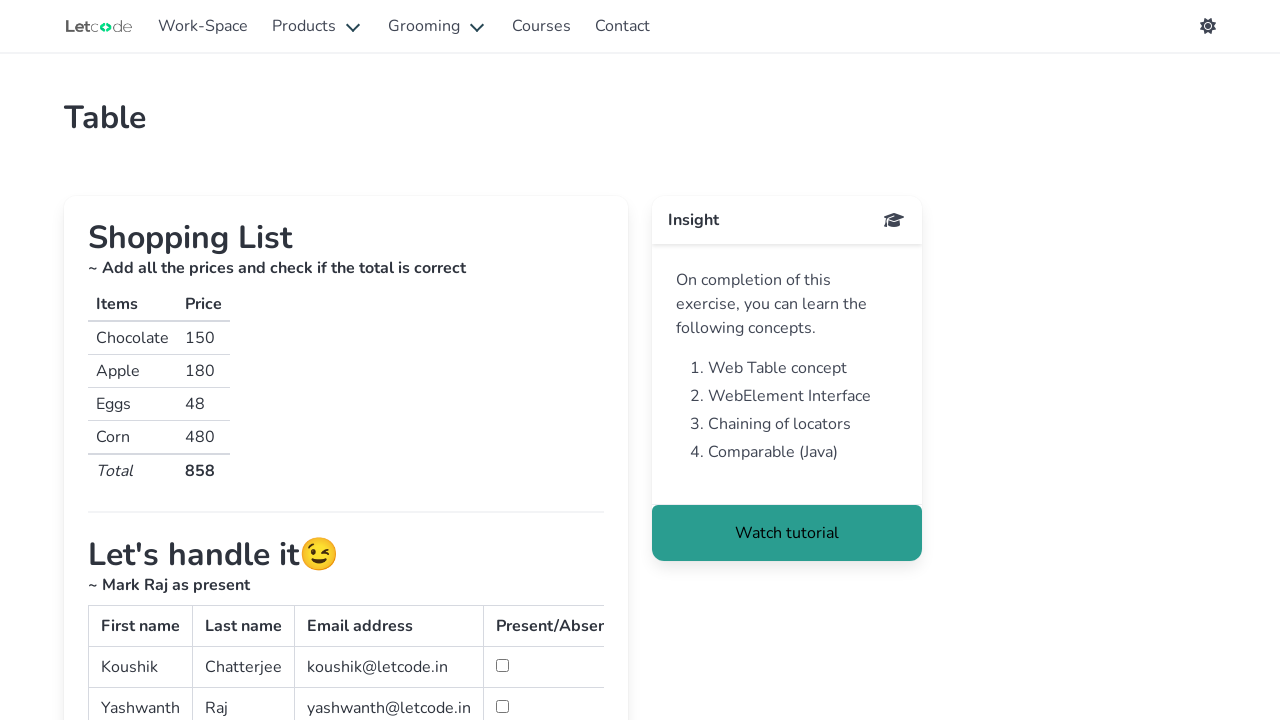

Extracted text from second column: 'Raj'
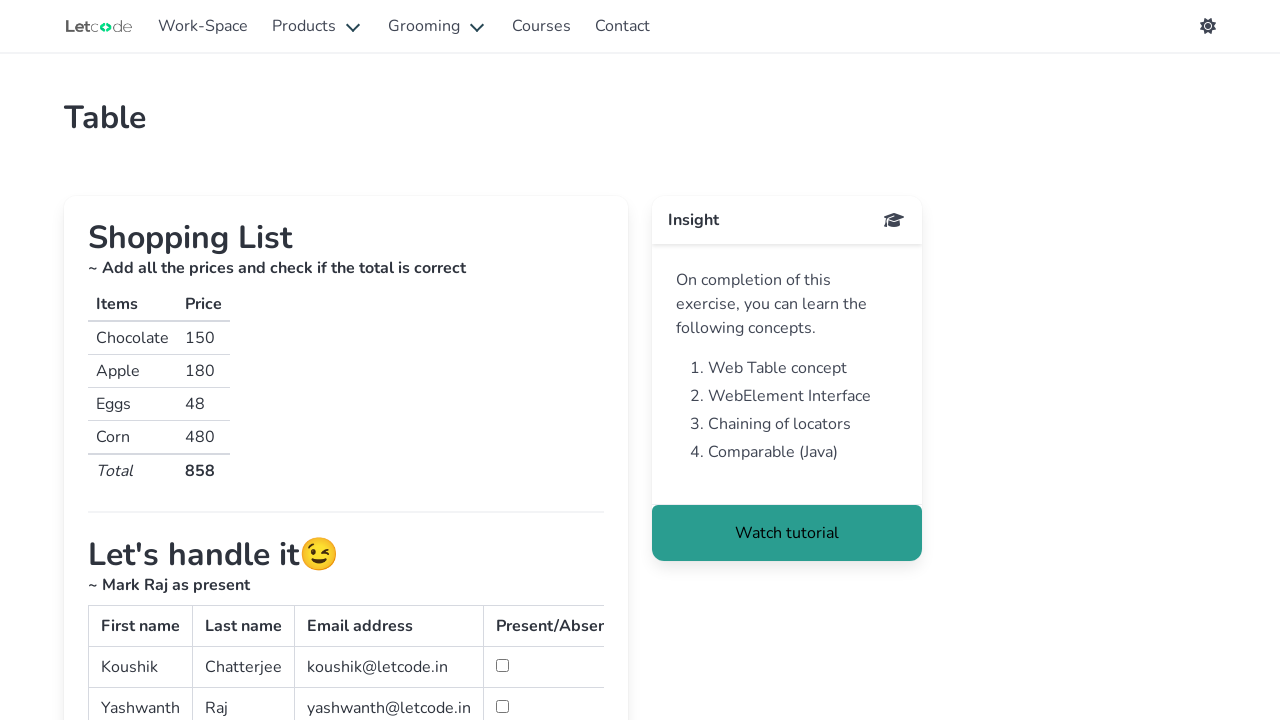

Located checkbox input in fourth column of Raj's row
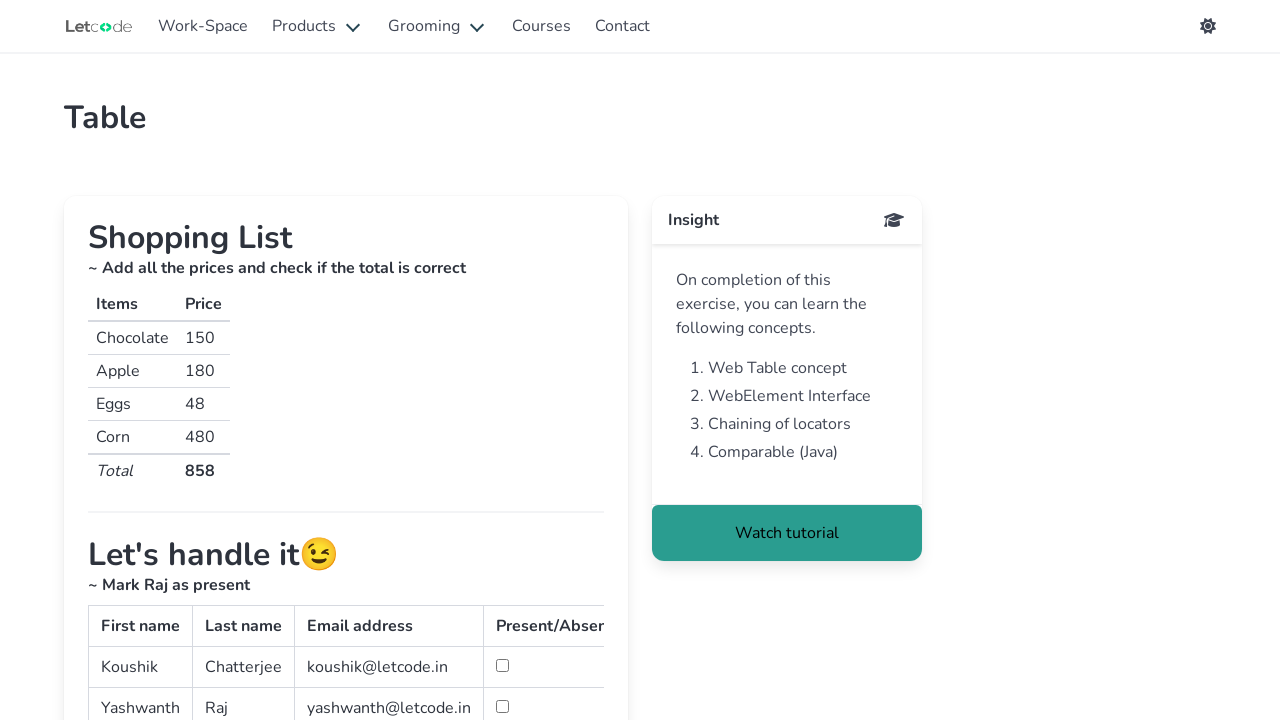

Hovered over checkbox input at (502, 706) on table#simpletable tbody tr >> nth=1 >> td >> nth=3 >> input
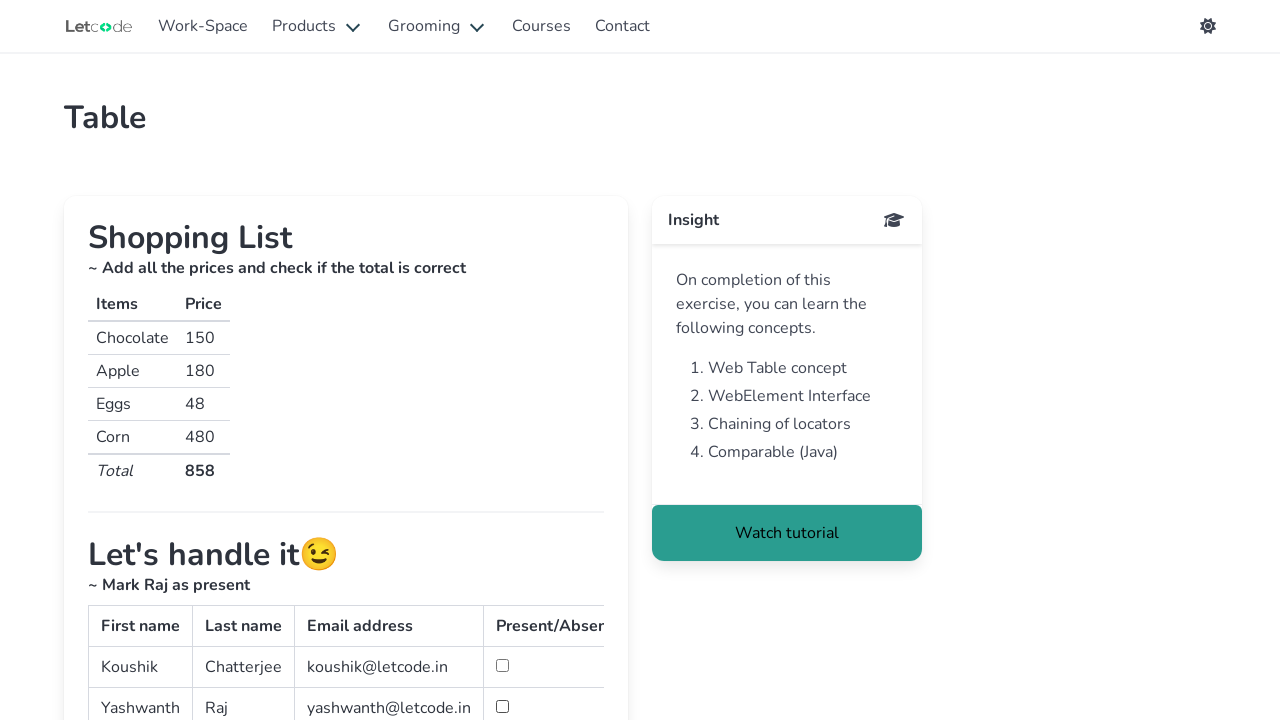

Clicked checkbox input in Raj's row at (502, 706) on table#simpletable tbody tr >> nth=1 >> td >> nth=3 >> input
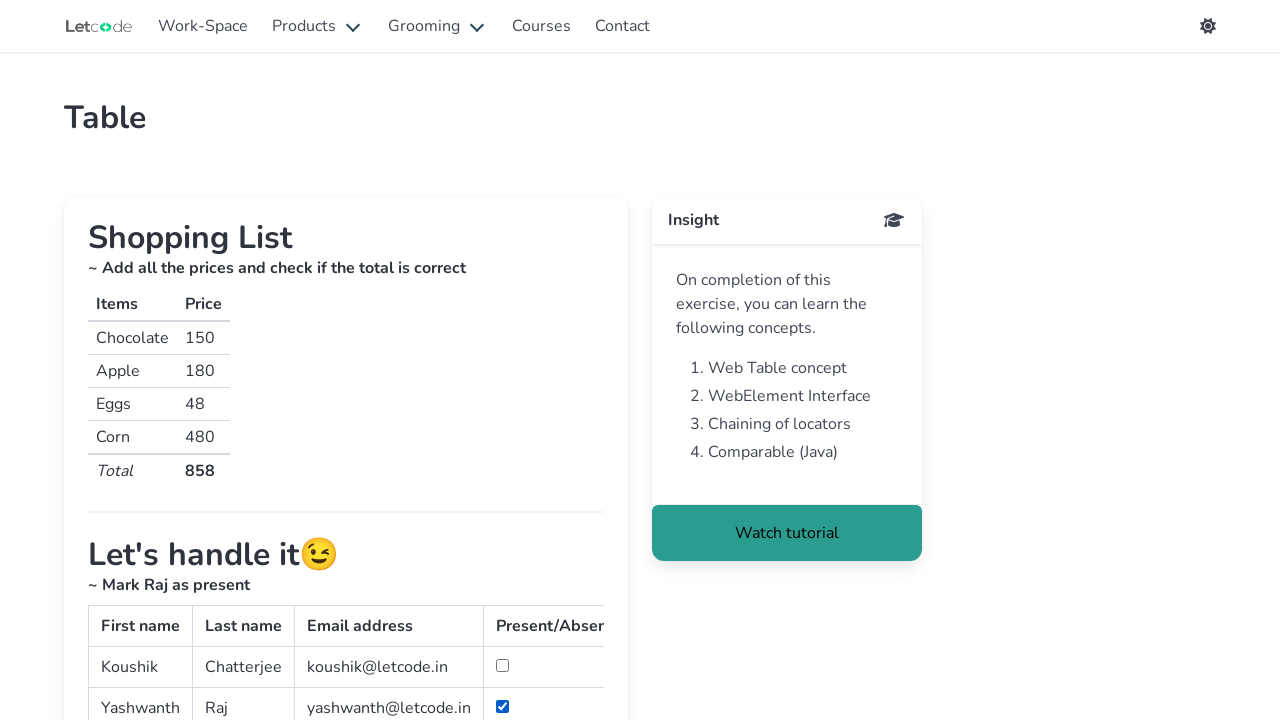

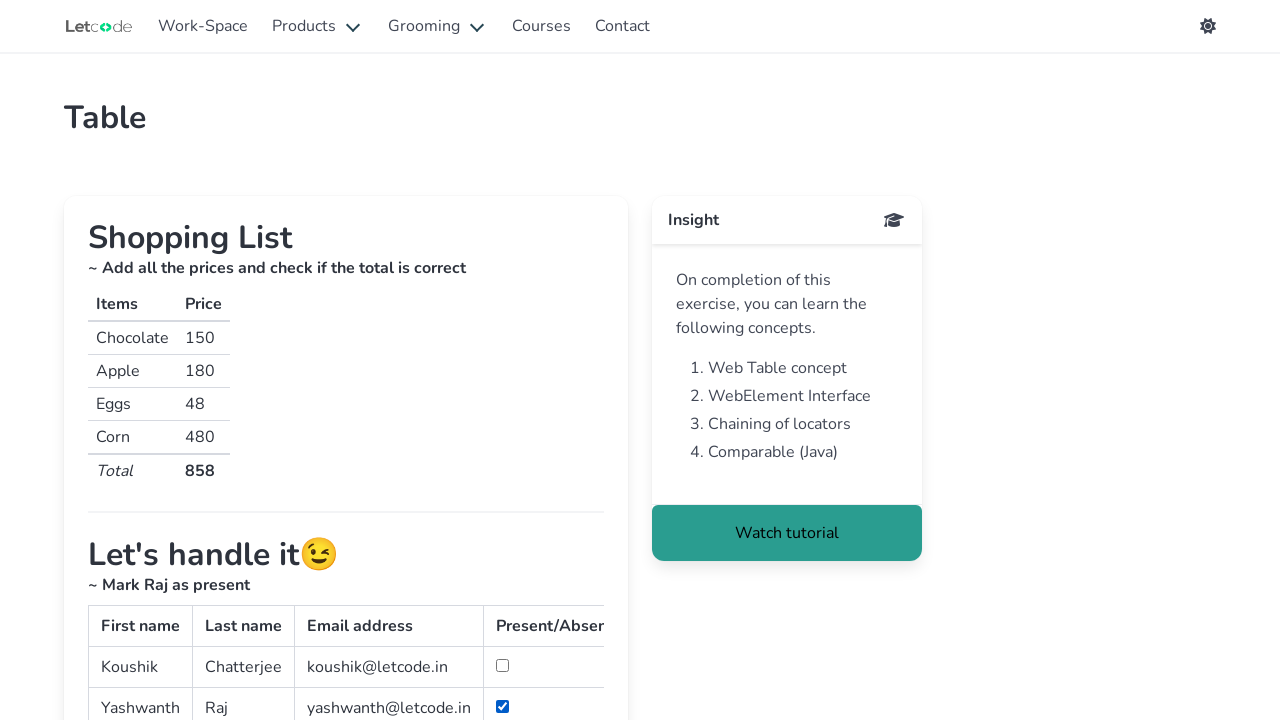